Tests the readonly input field on Selenium web form by clicking it and verifying its accessible name

Starting URL: https://www.selenium.dev/selenium/web/web-form.html

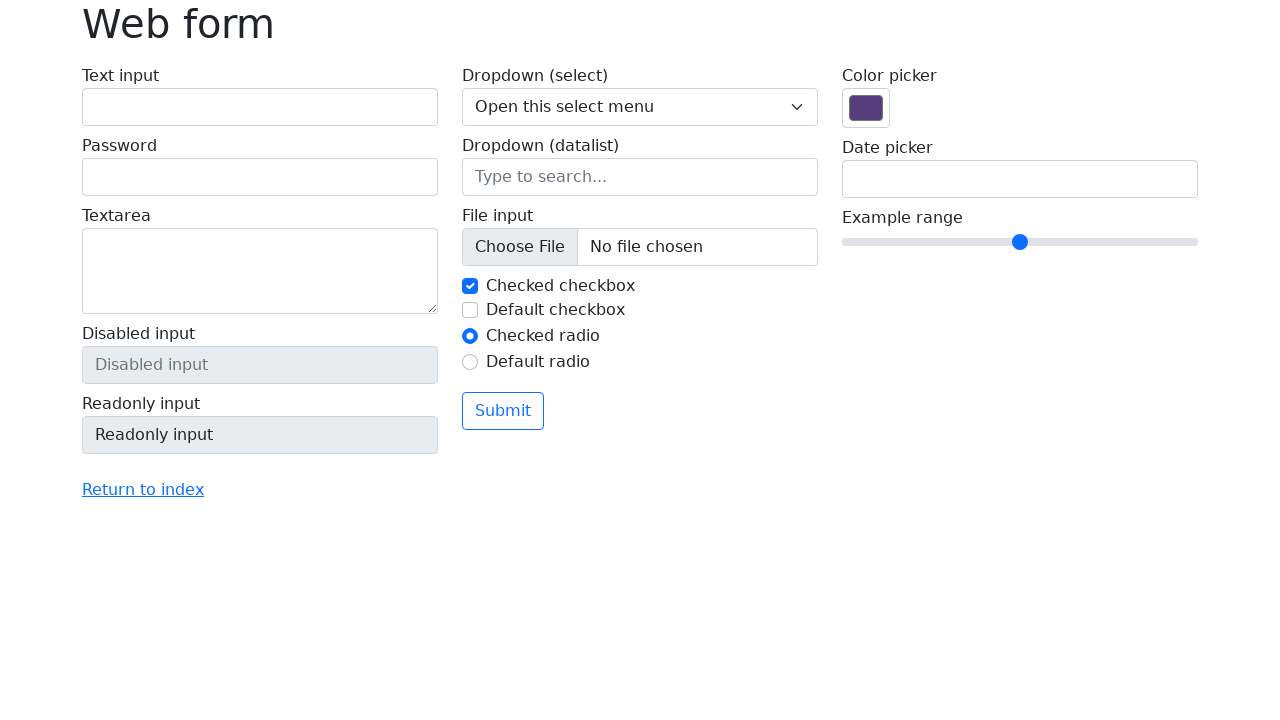

Clicked on readonly input field at (260, 435) on input[name='my-readonly']
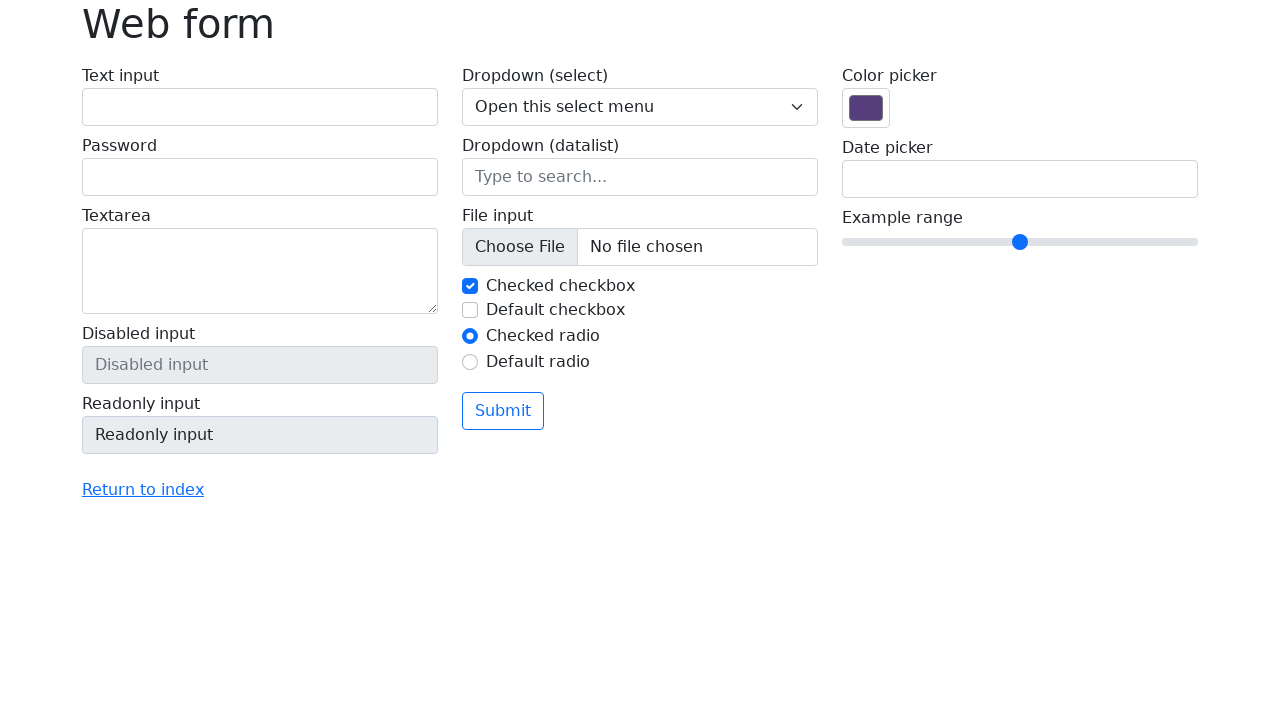

Located readonly input field element
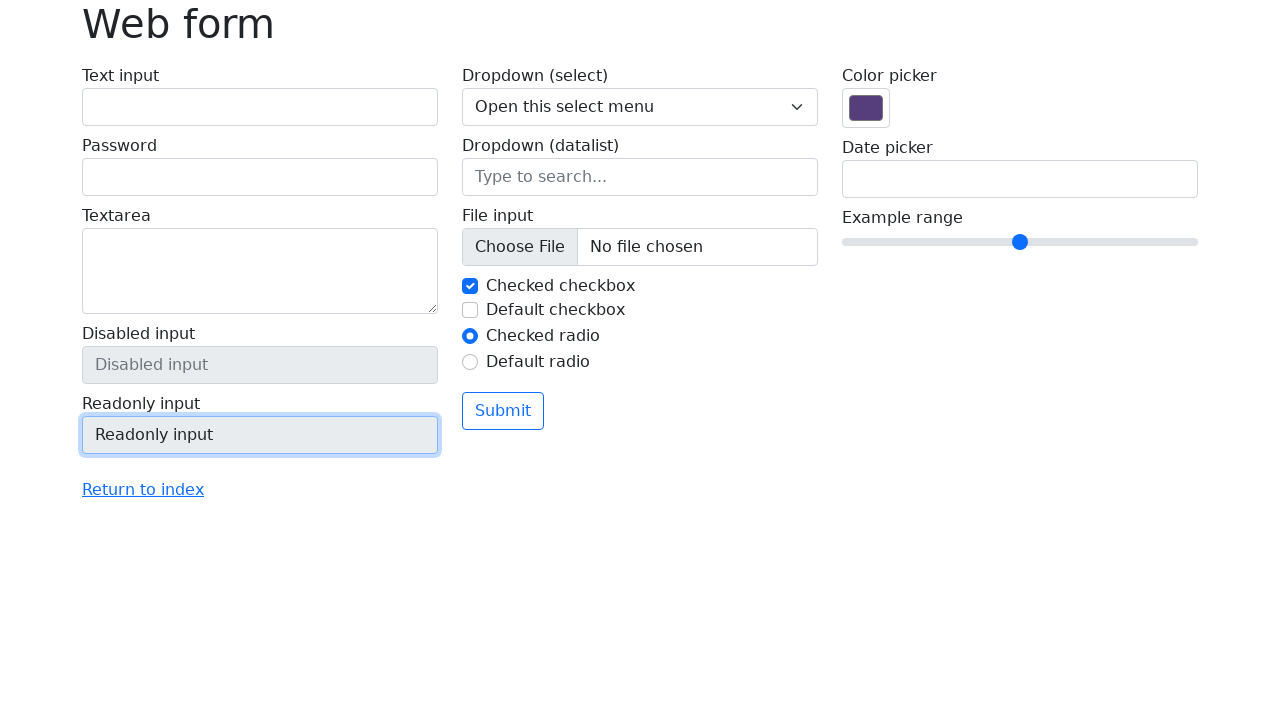

Verified readonly input field is visible
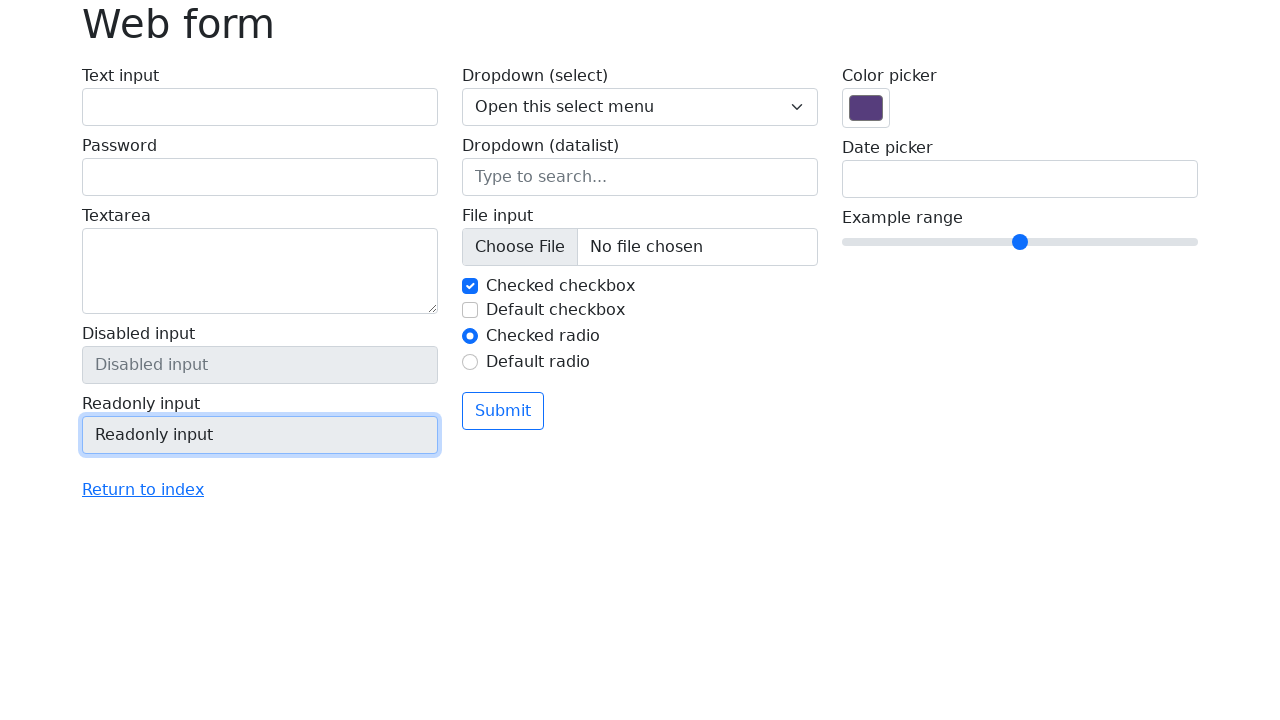

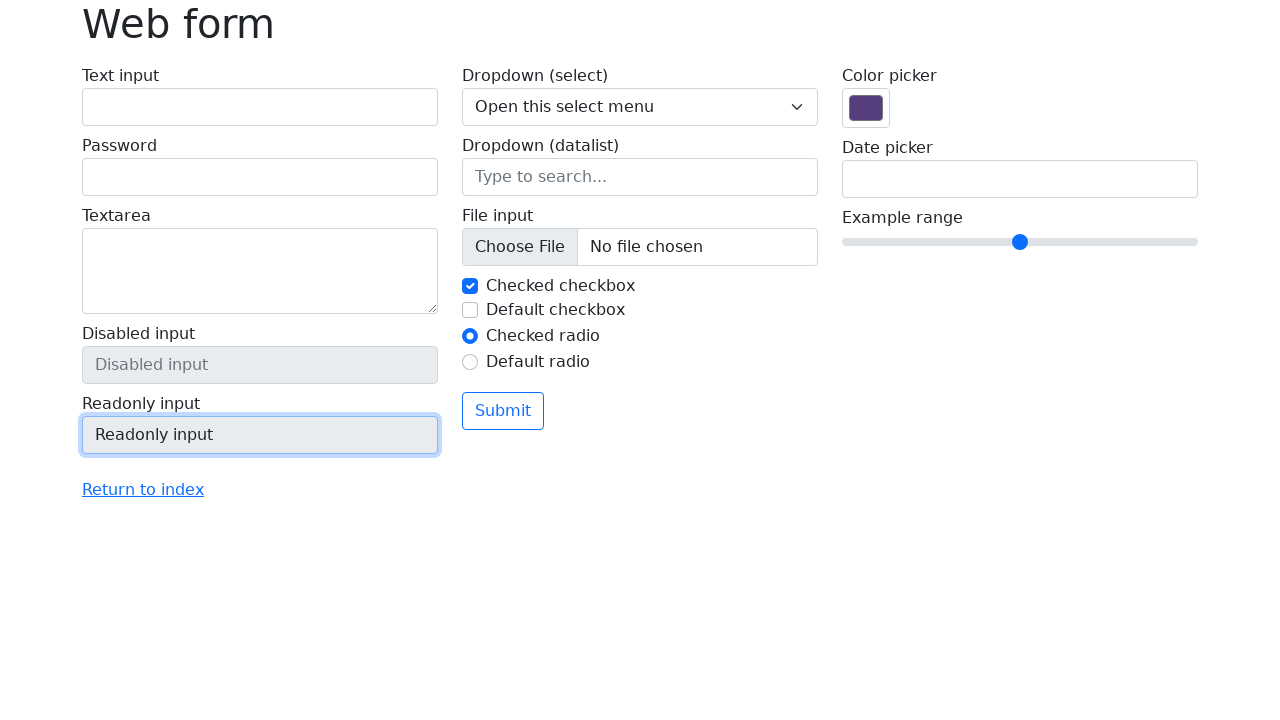